Tests bank manager functionality to open a new account for an existing customer by selecting customer and currency

Starting URL: https://www.globalsqa.com/angularJs-protractor/BankingProject/#/login

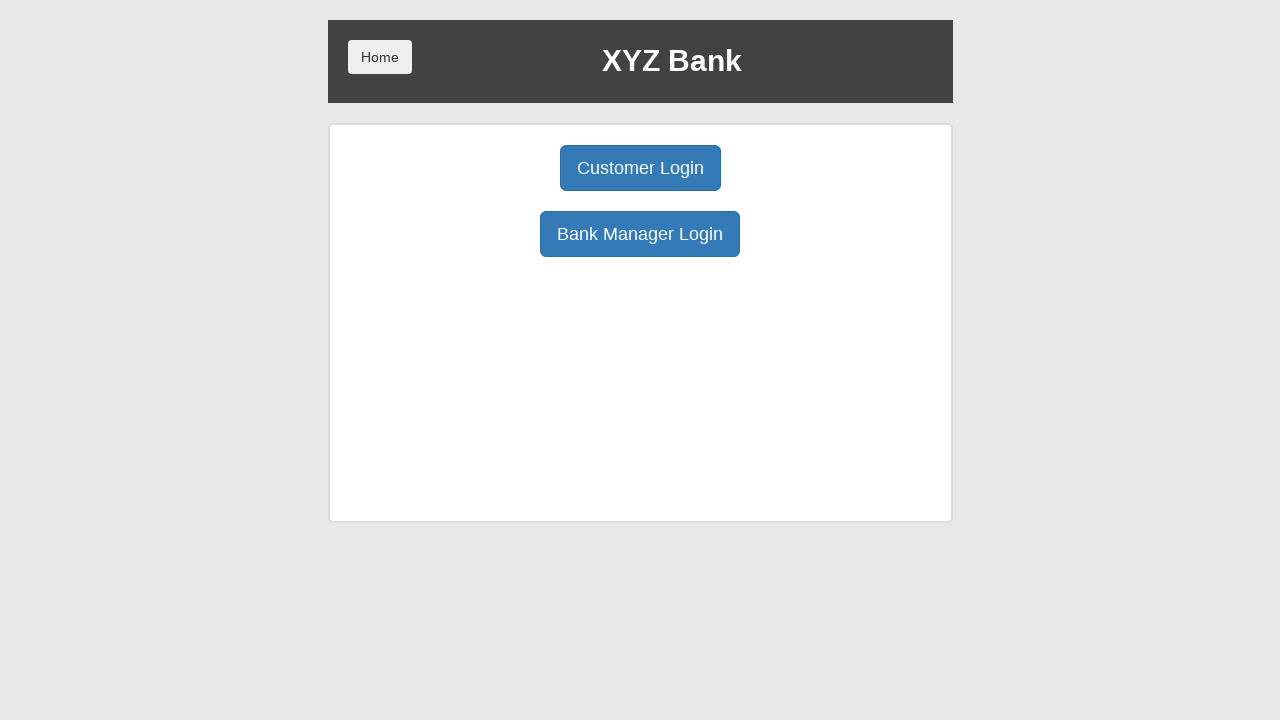

Clicked Bank Manager Login button at (640, 234) on button[ng-click="manager()"]
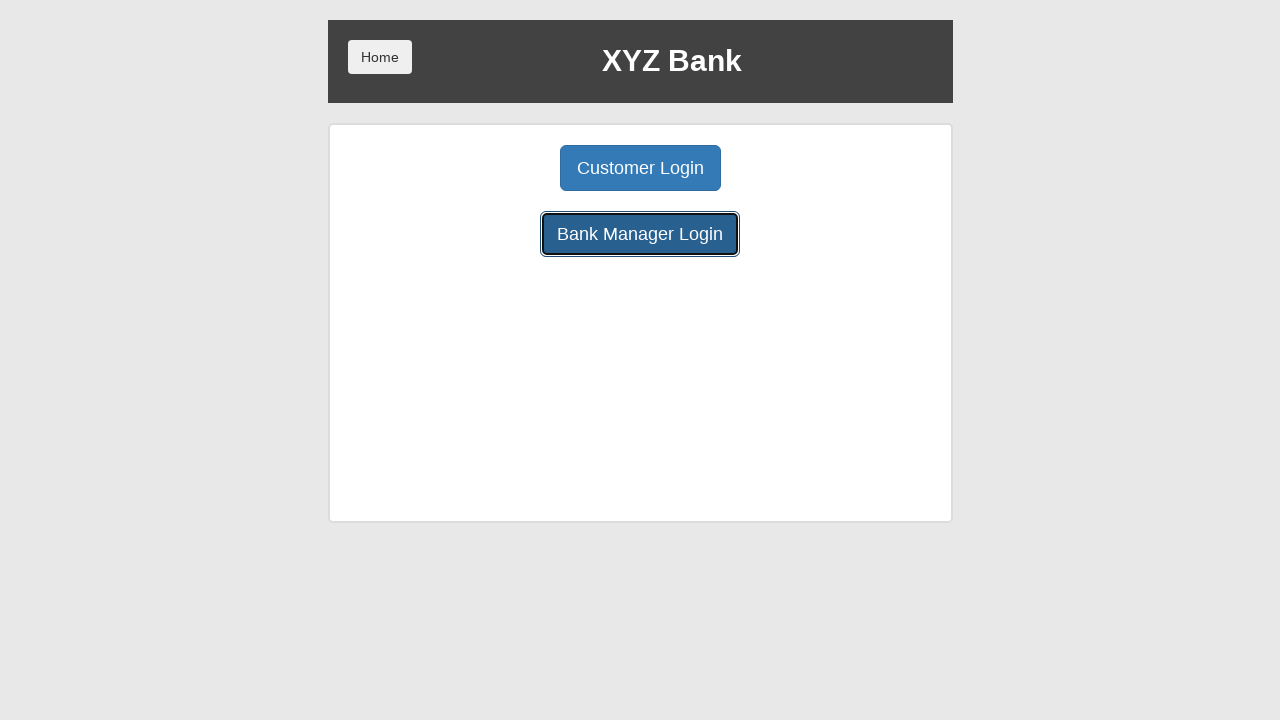

Clicked Open Account tab at (654, 168) on button[ng-click="openAccount()"]
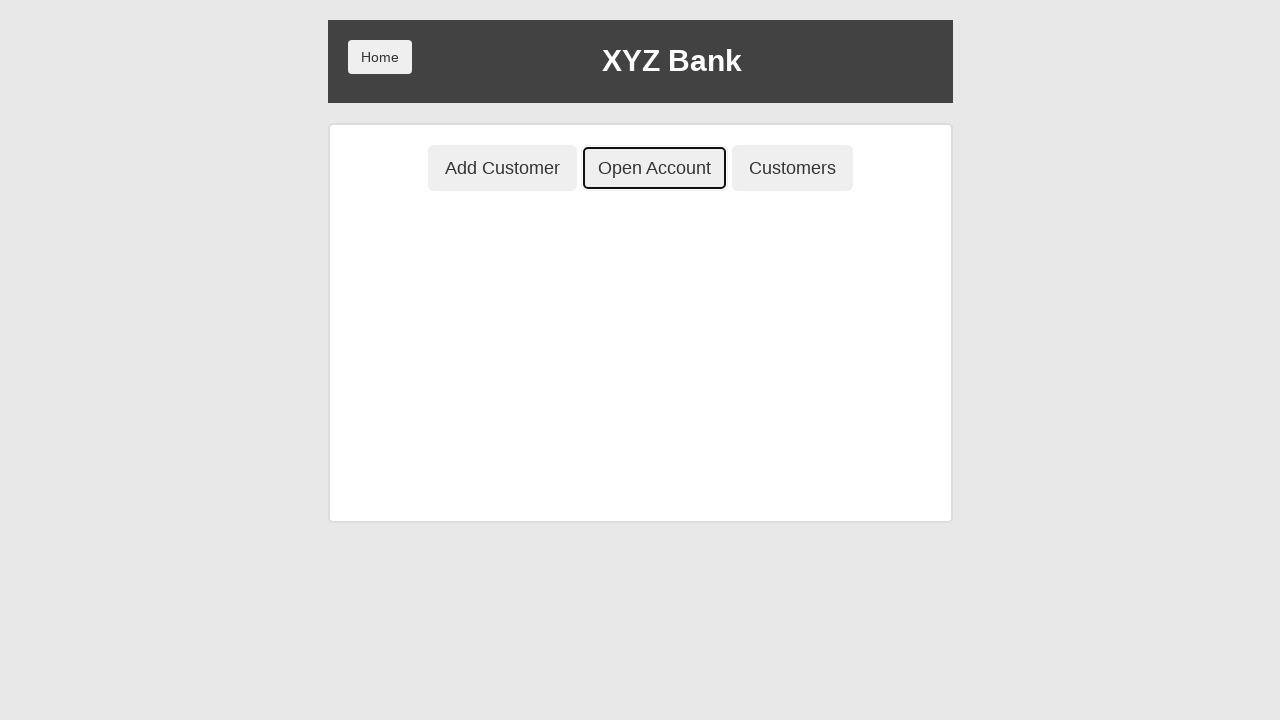

Selected customer 'Harry Potter' from dropdown on select[ng-model="custId"]
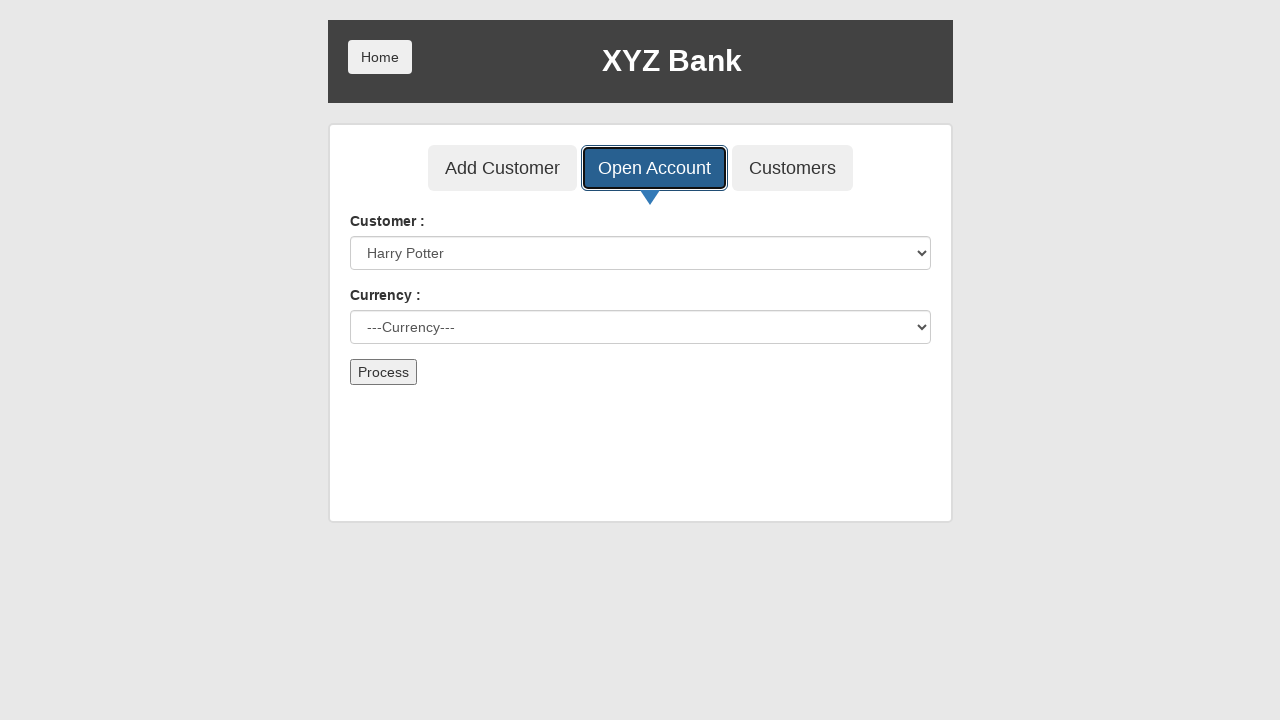

Selected currency 'Dollar' from dropdown on select[ng-model="currency"]
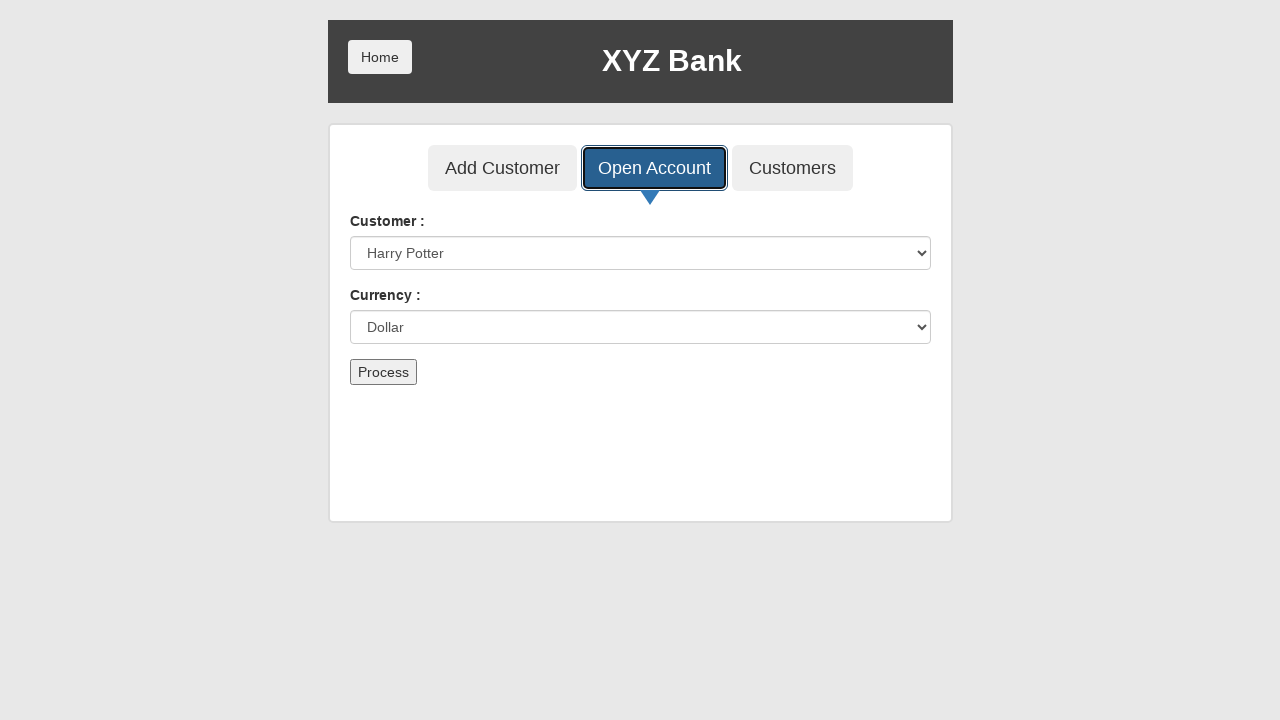

Set up dialog handler to accept dialogs
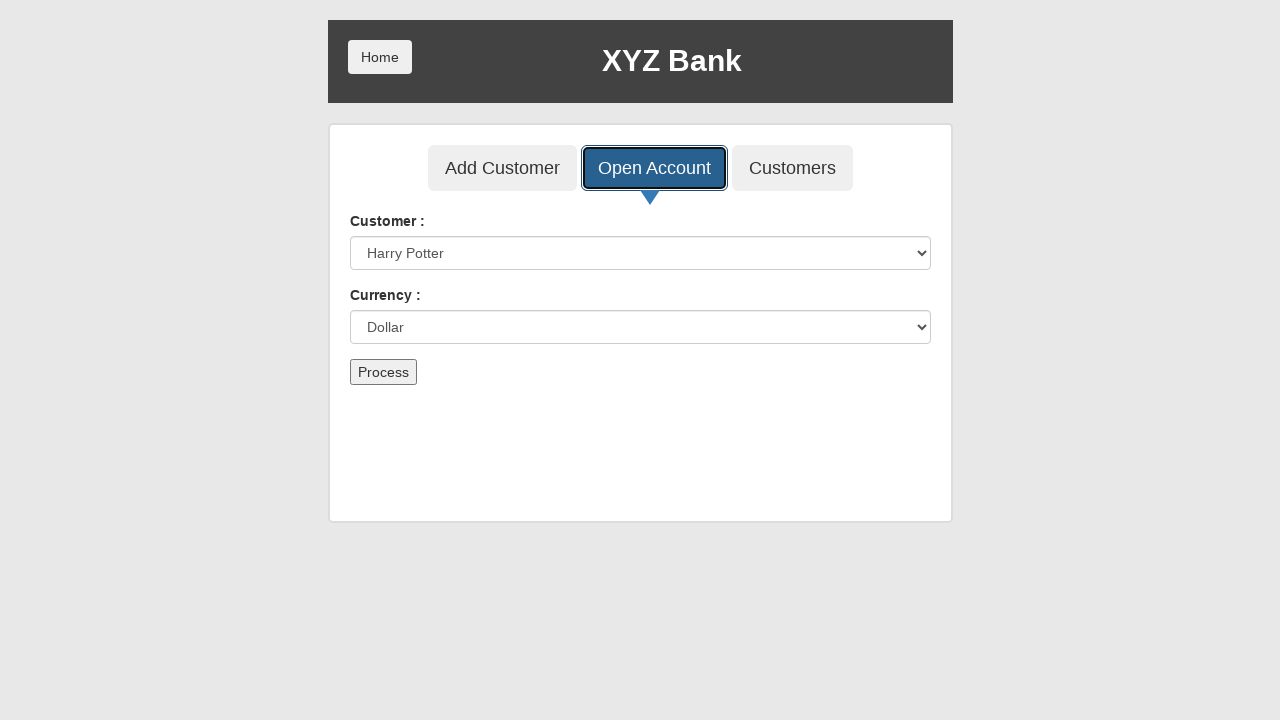

Clicked submit button to open new account at (383, 372) on button[type="submit"]
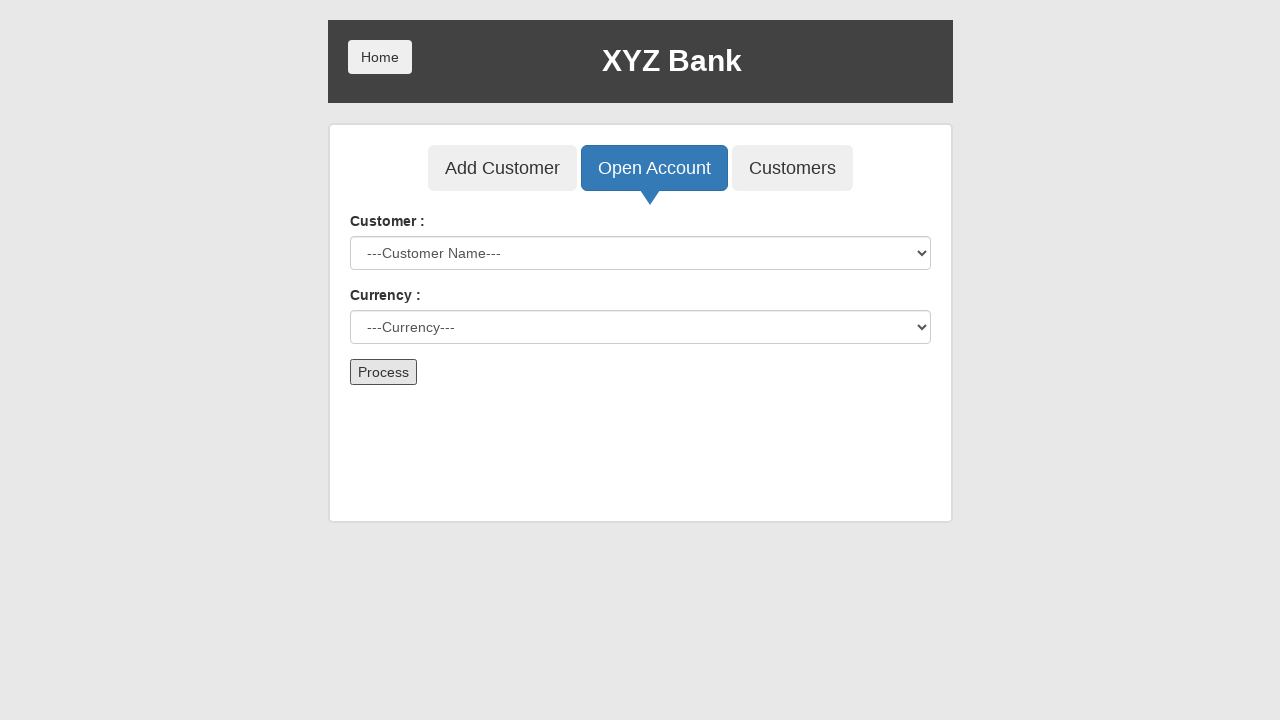

Waited for dialog to be processed and account to be created
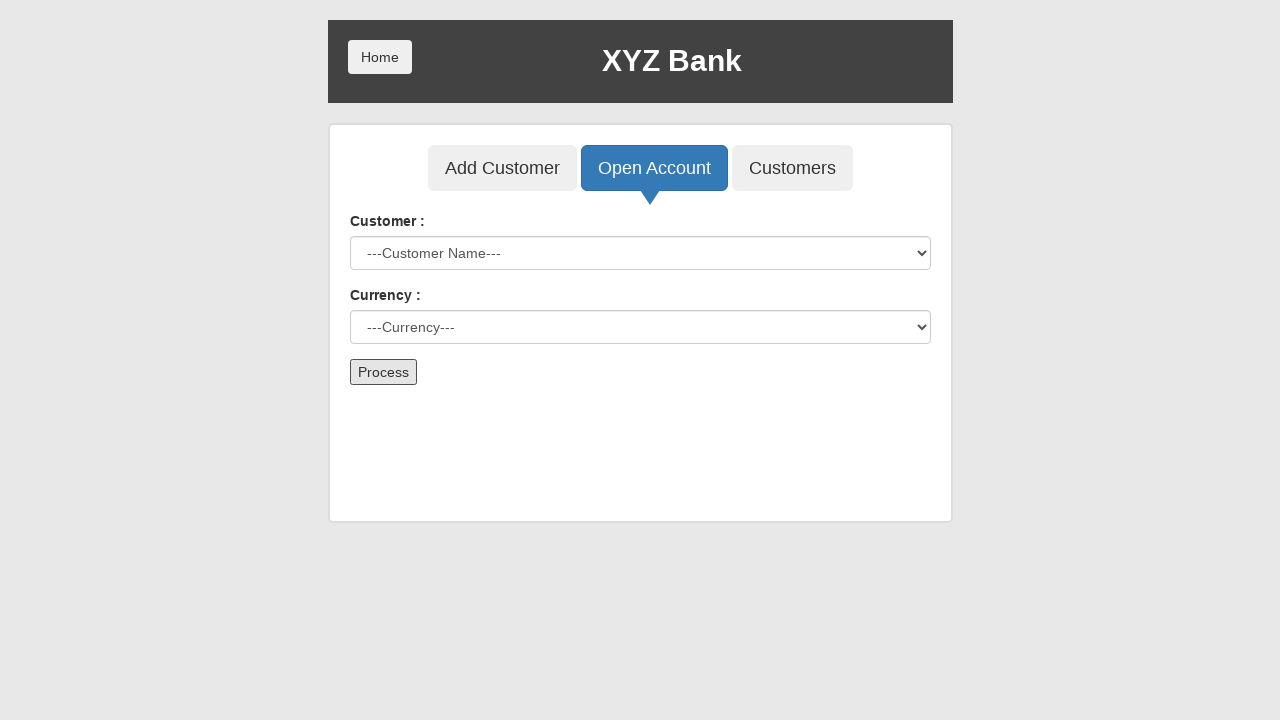

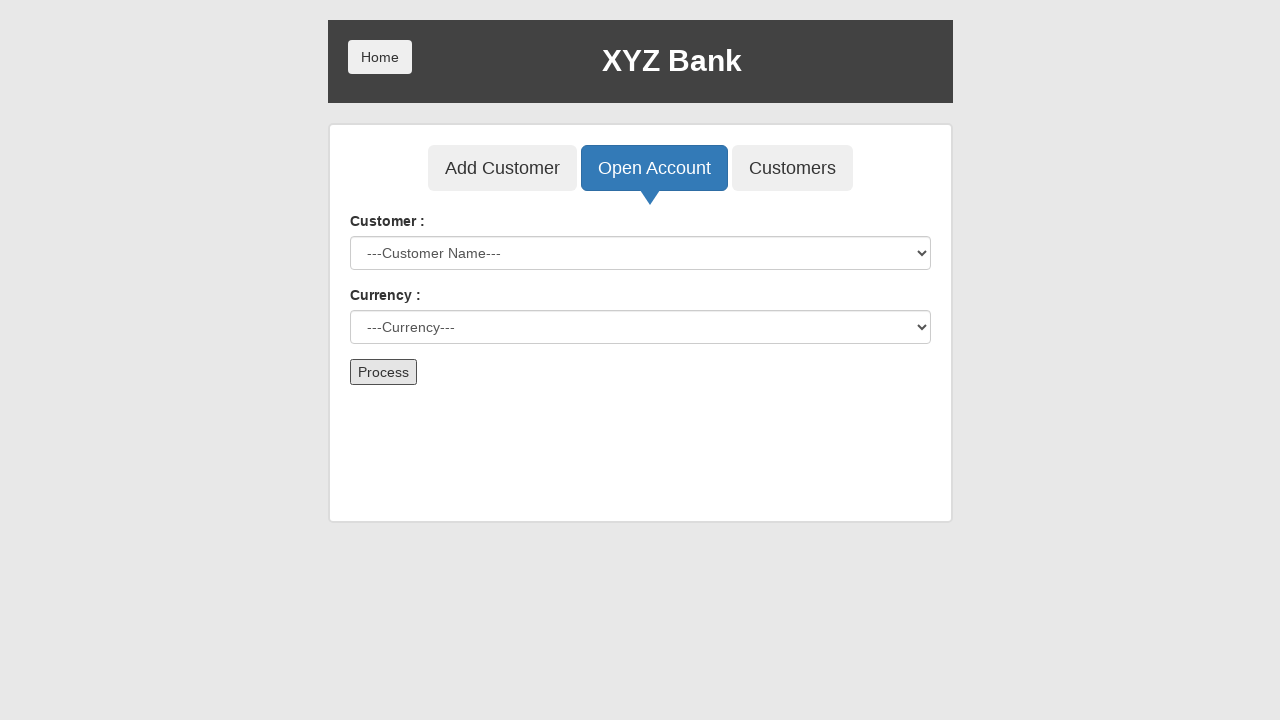